Tests contact form validation by submitting an empty form, verifying error messages appear for required fields, then populating the mandatory fields and submitting again.

Starting URL: https://jupiter.cloud.planittesting.com/

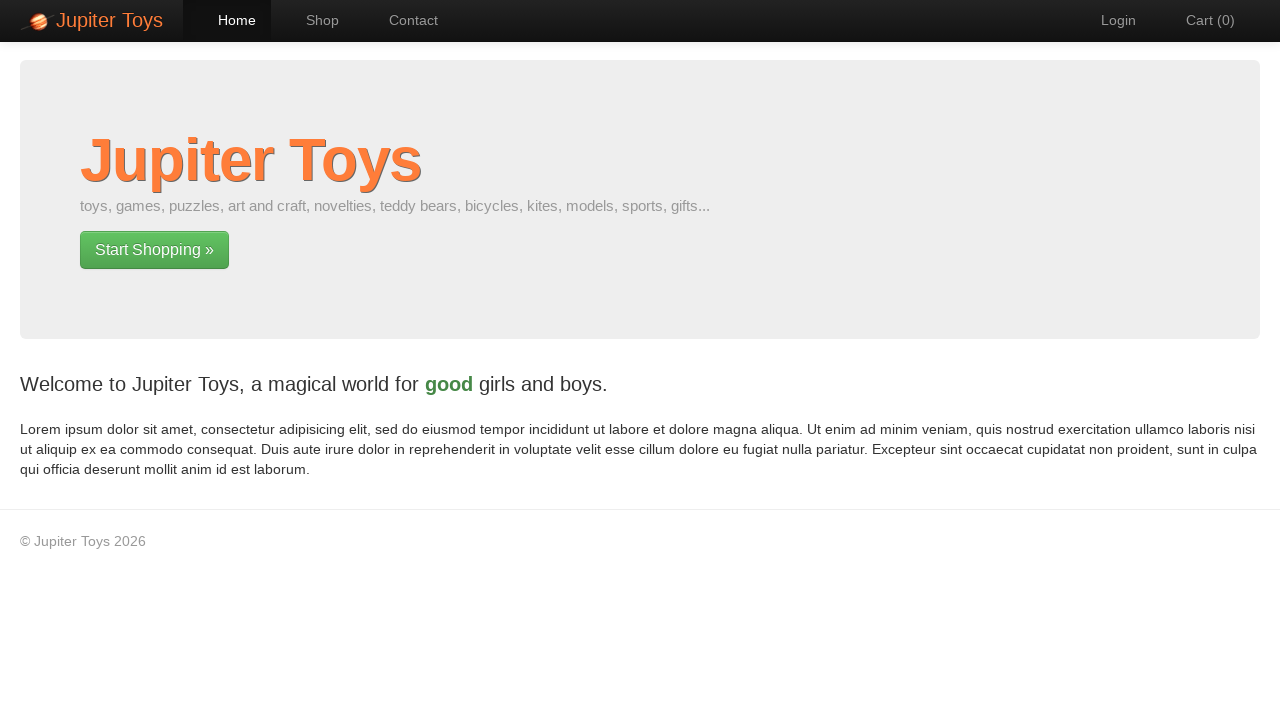

Clicked Contact link in navigation at (404, 20) on li#nav-contact a
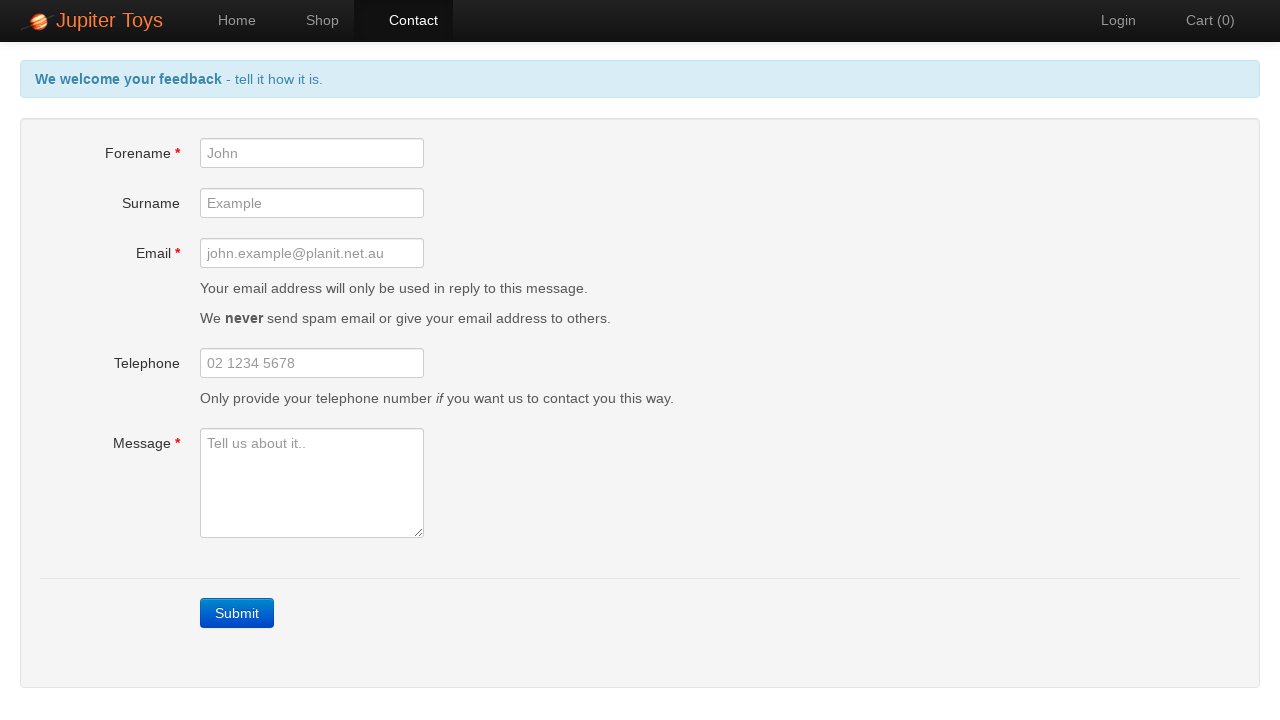

Clicked submit button without filling form at (237, 613) on div.form-actions a
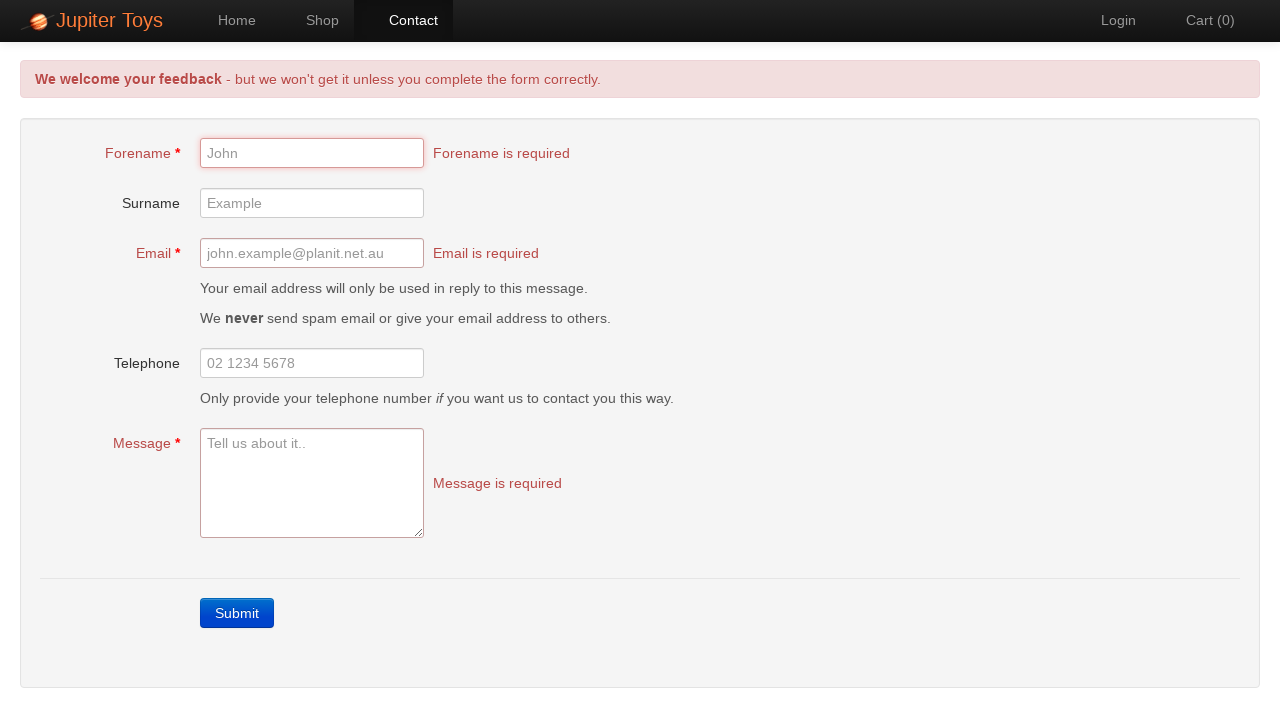

Waited for error messages to appear
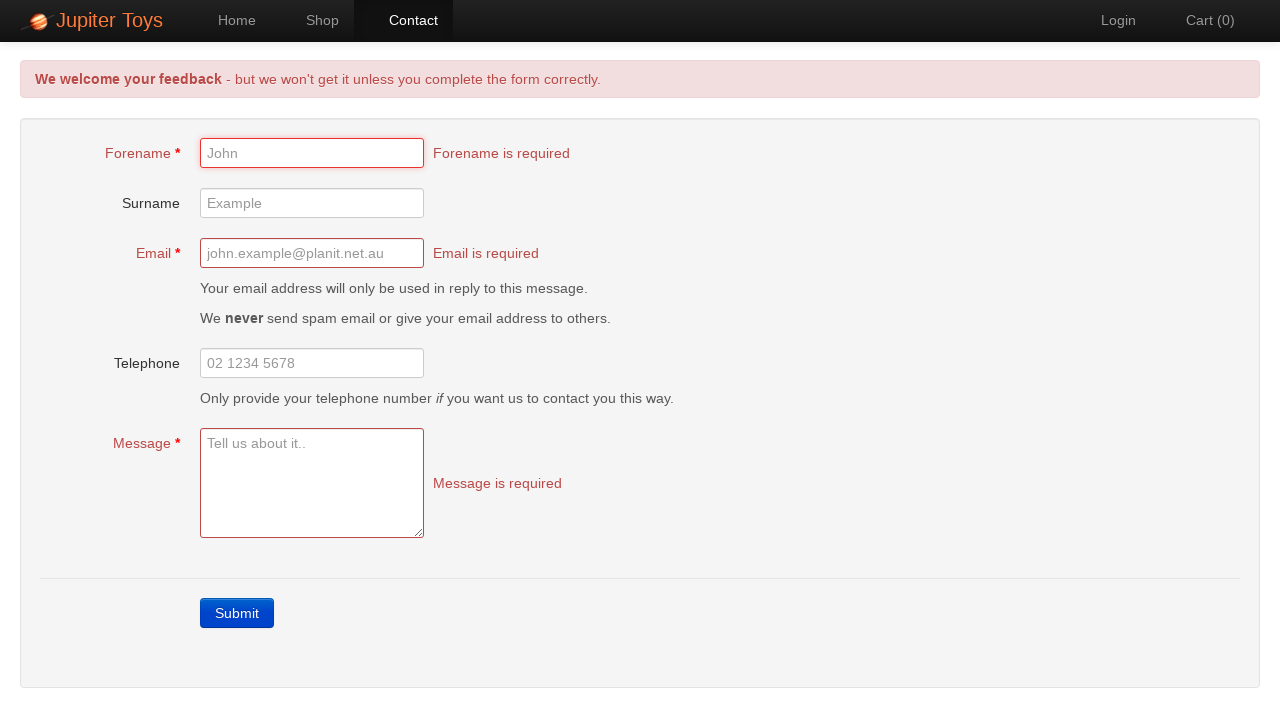

Retrieved forename error message
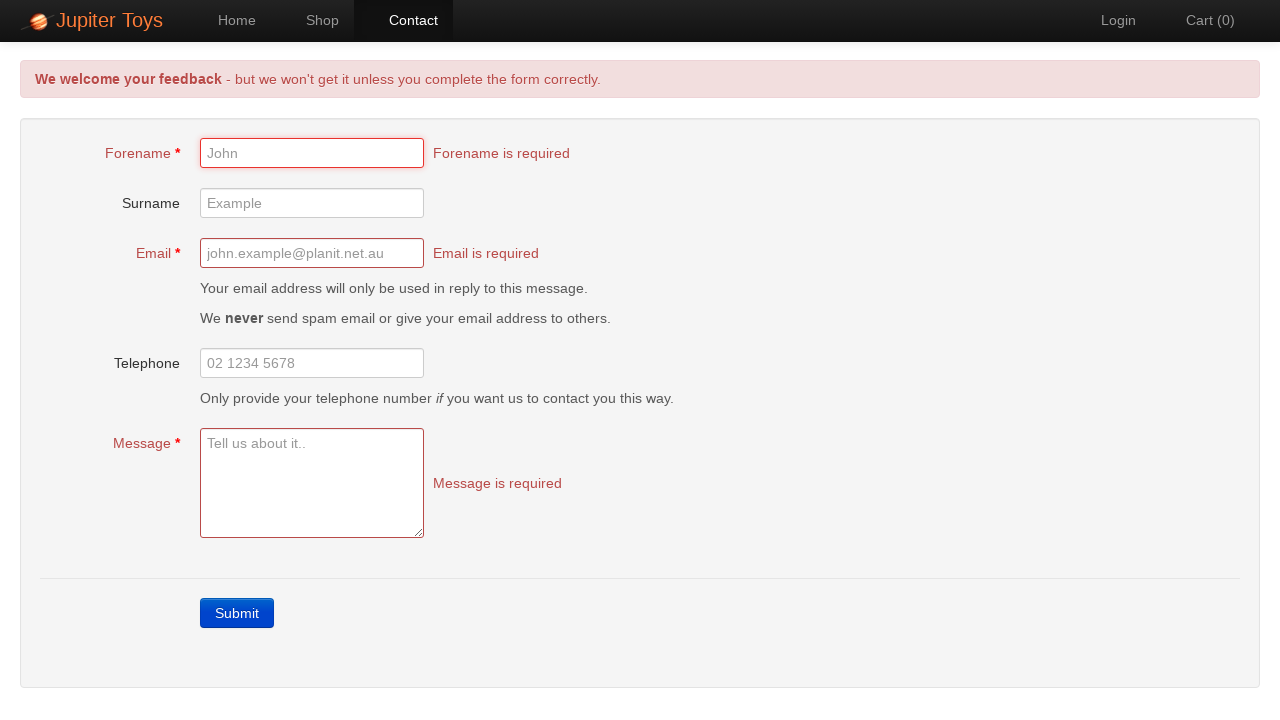

Retrieved email error message
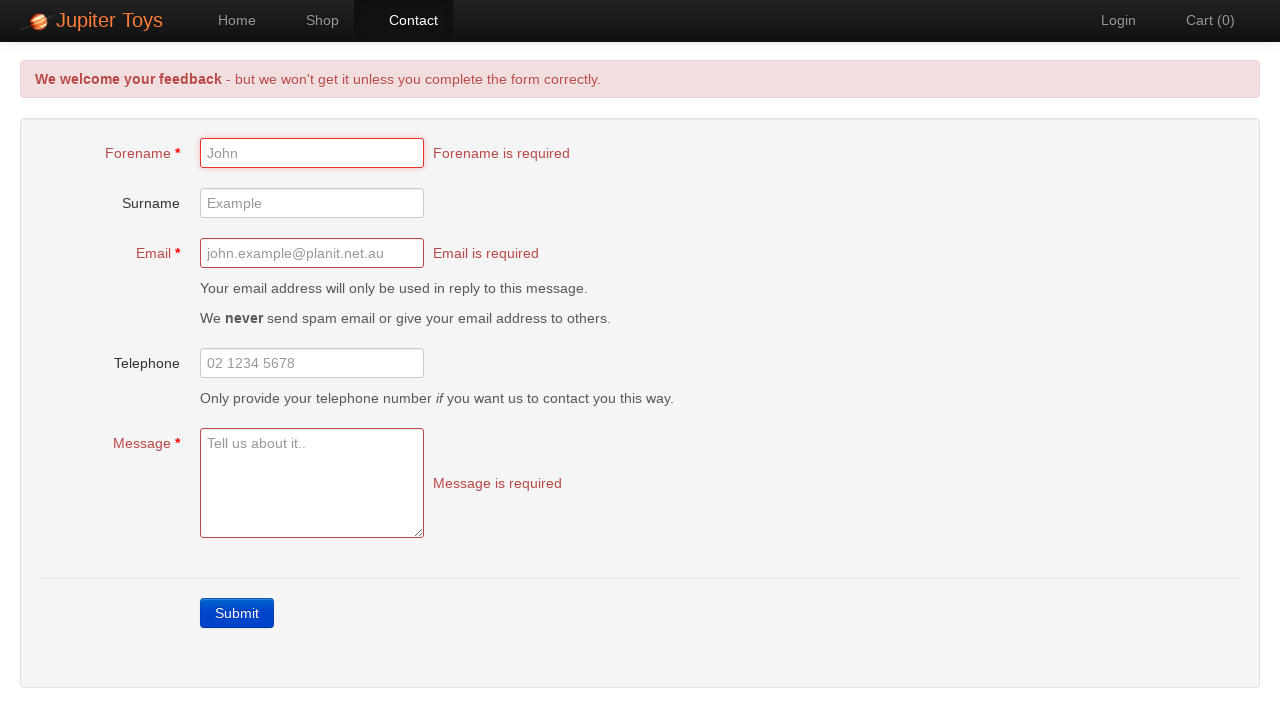

Retrieved message error message
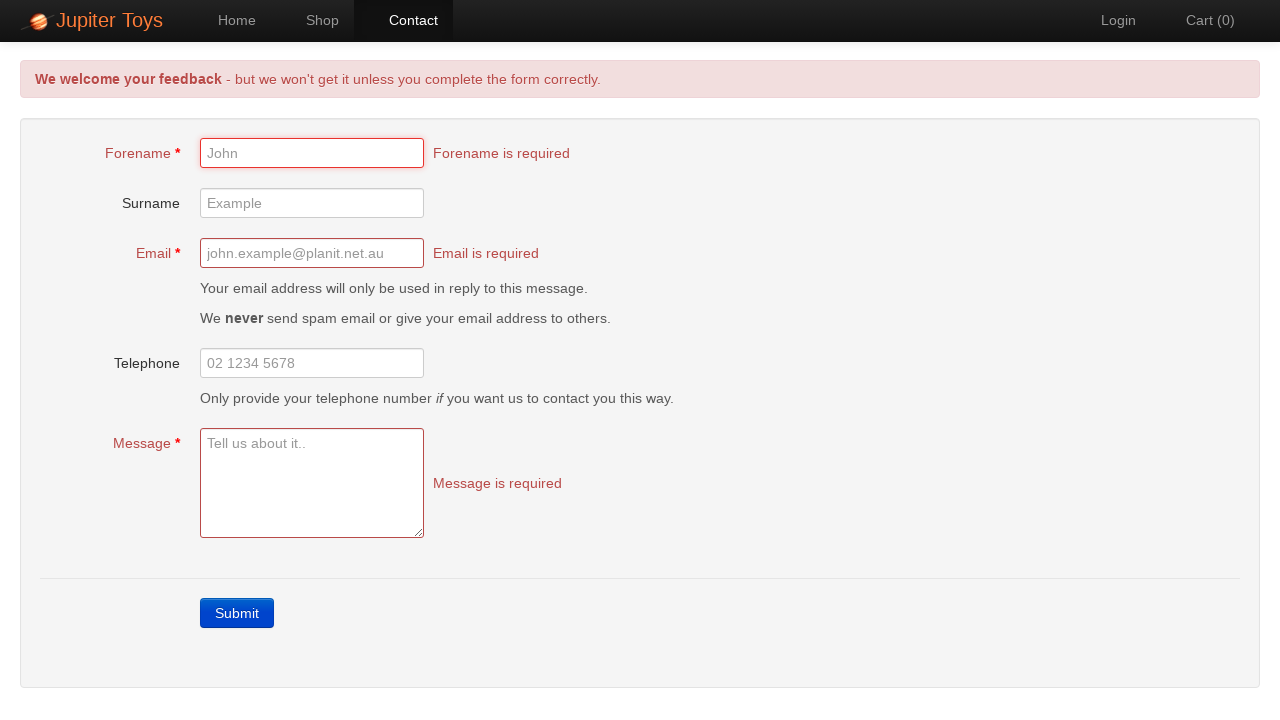

Verified forename error message is 'Forename is required'
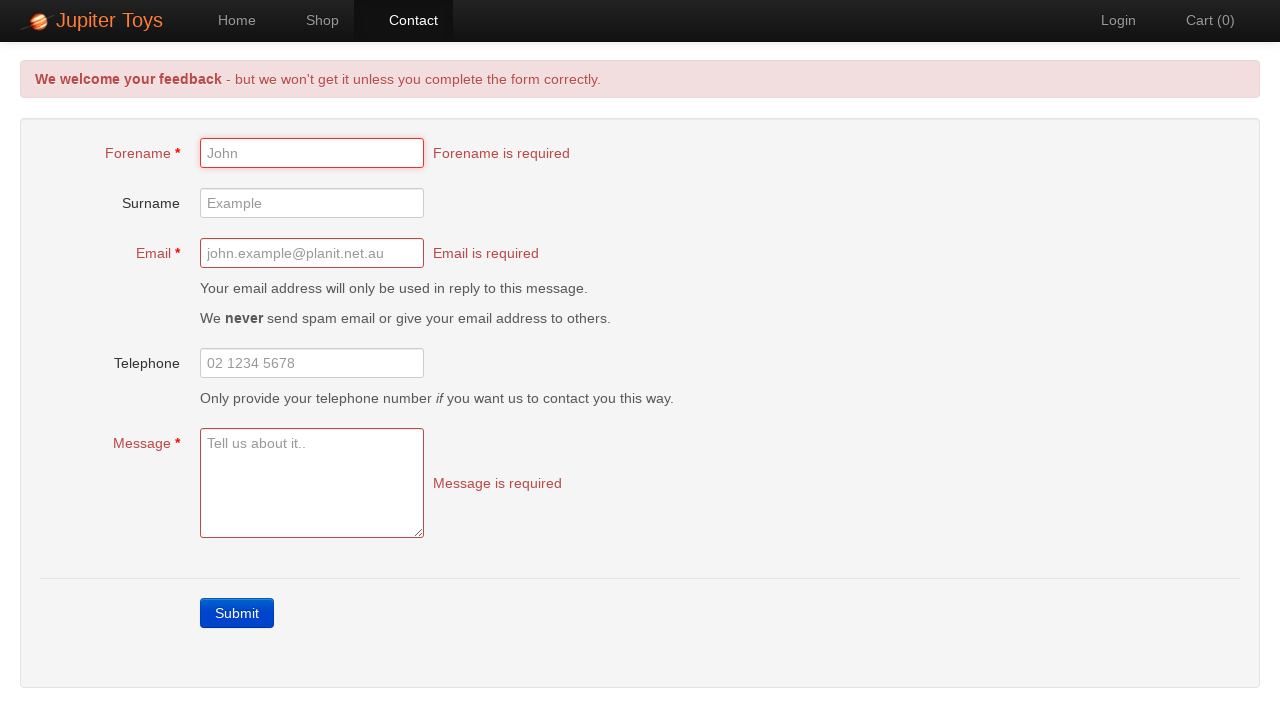

Verified email error message is 'Email is required'
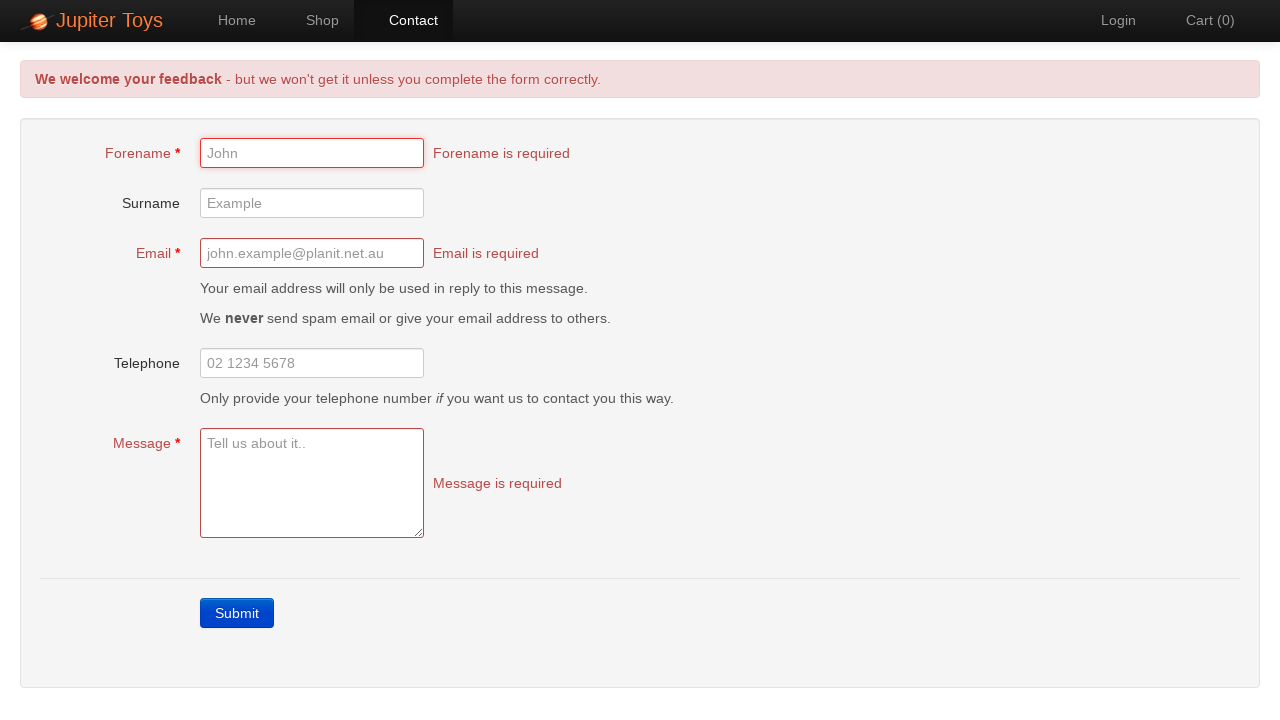

Verified message error message is 'Message is required'
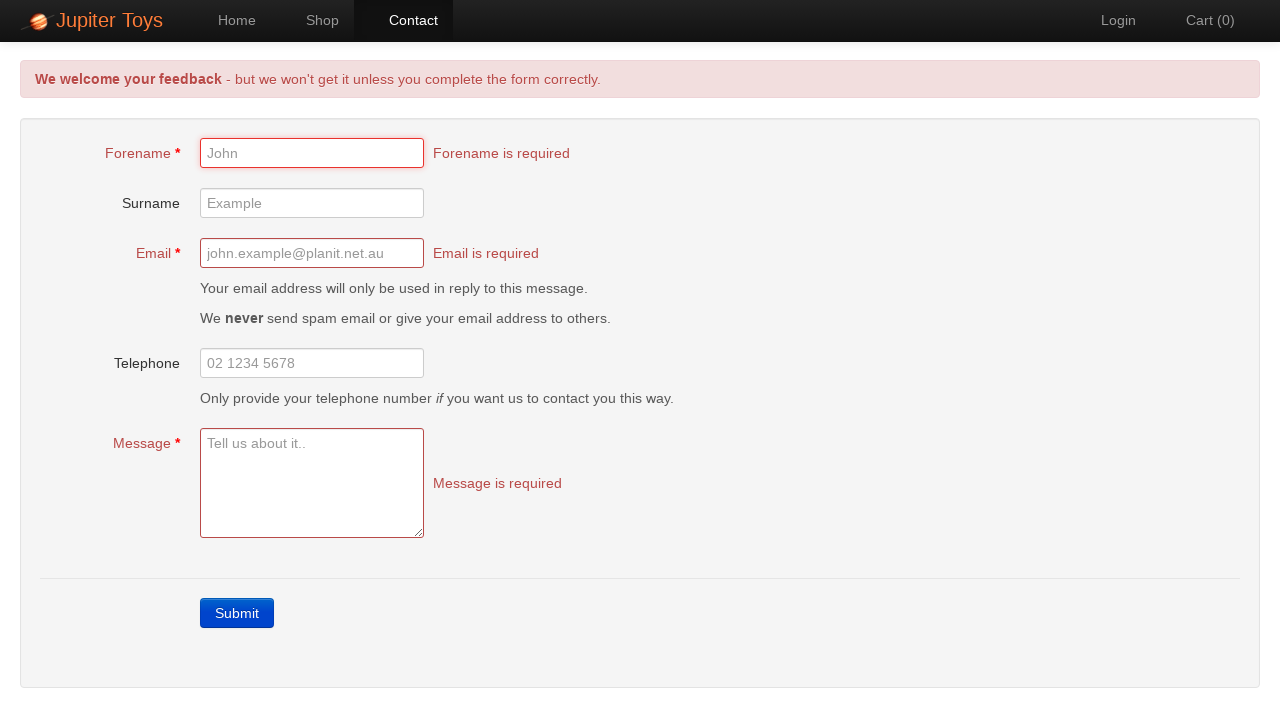

Filled forename field with 'John' on #forename
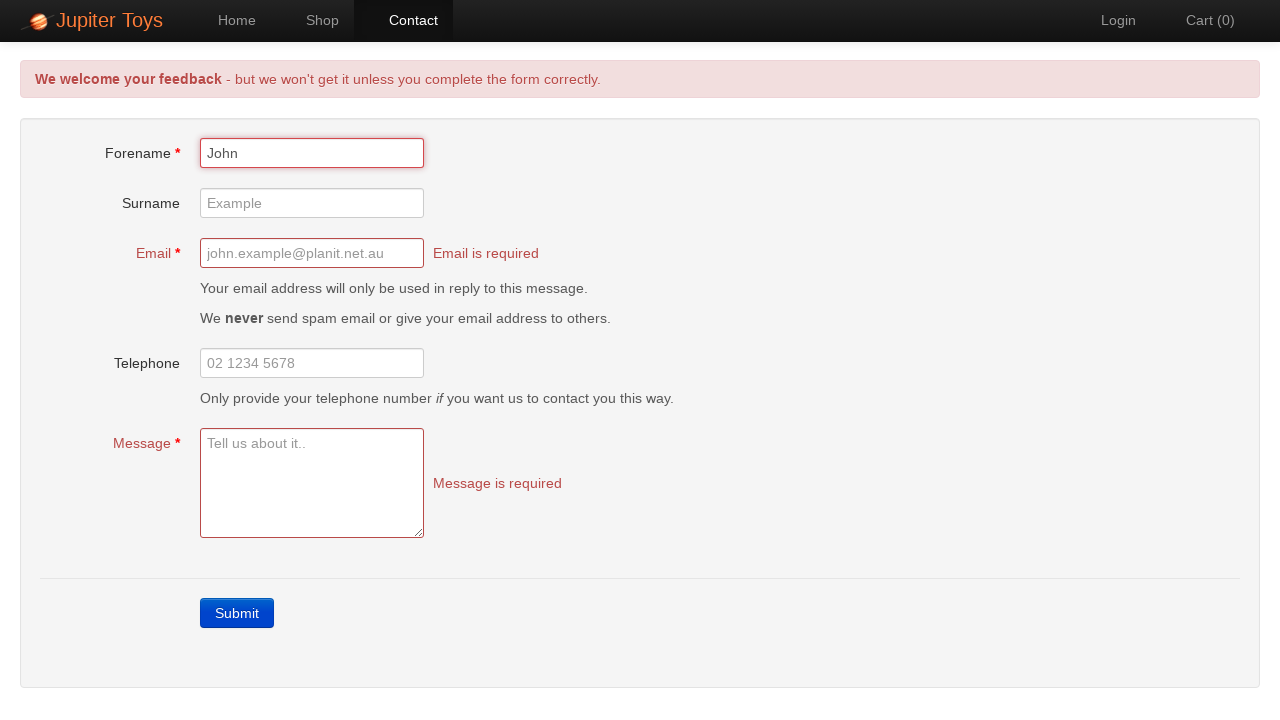

Filled email field with 'John.example@planit.net.au' on #email
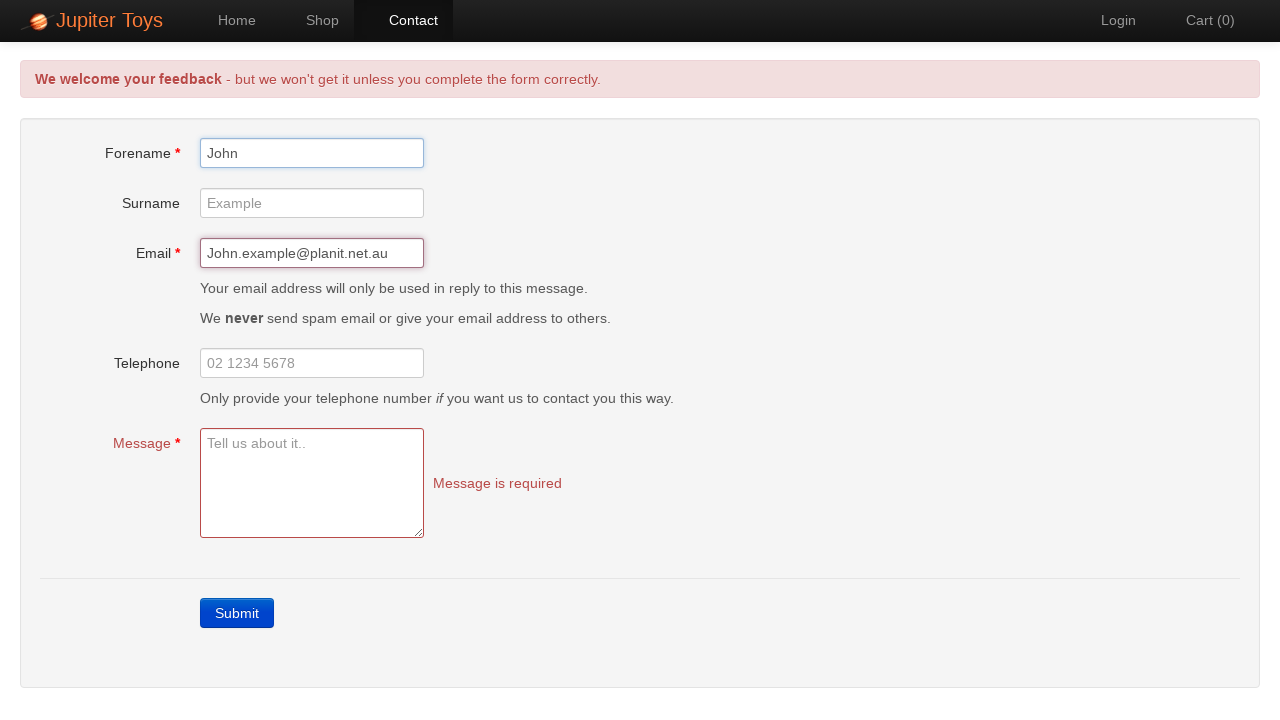

Filled message field with 'They are great!' on #message
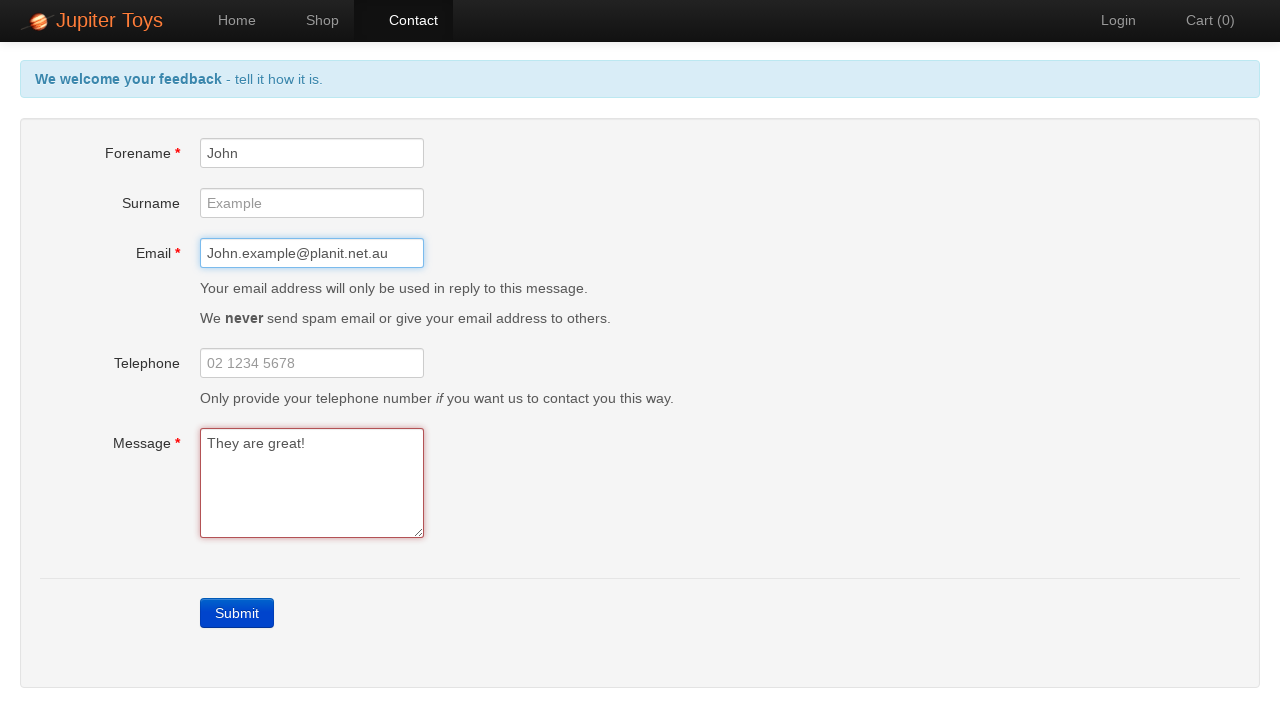

Clicked submit button with mandatory fields populated at (237, 613) on div.form-actions a
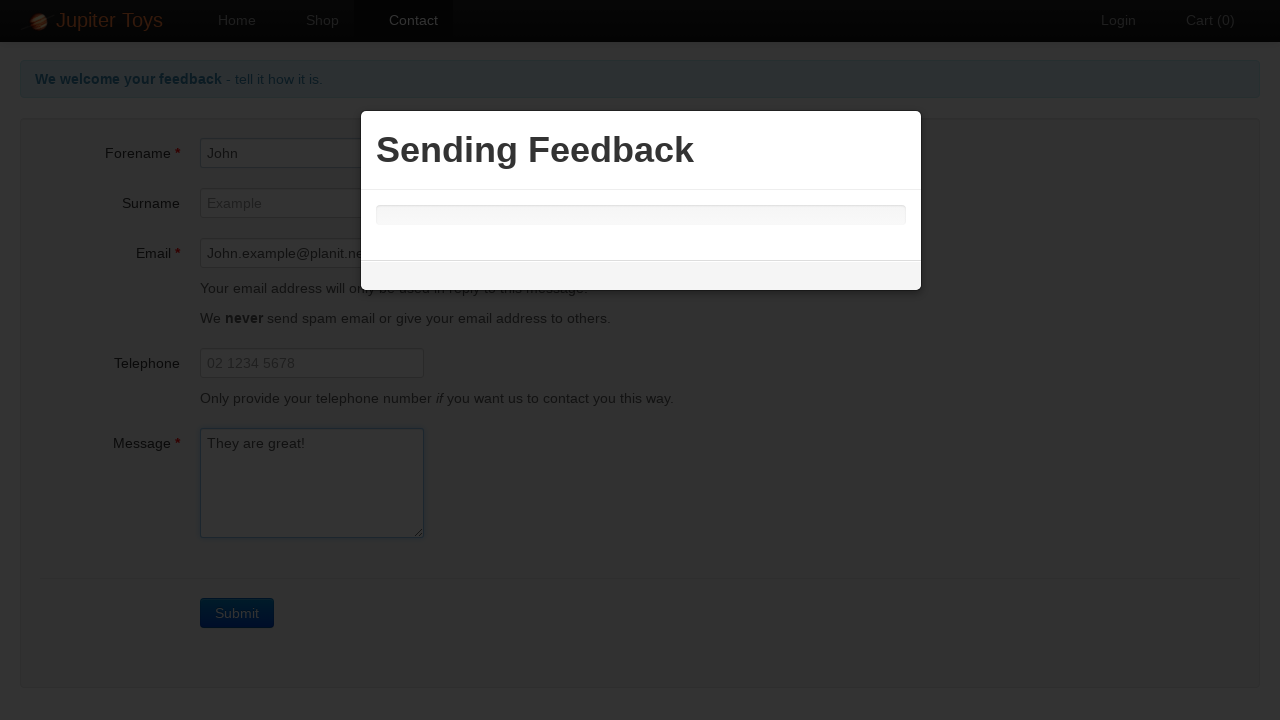

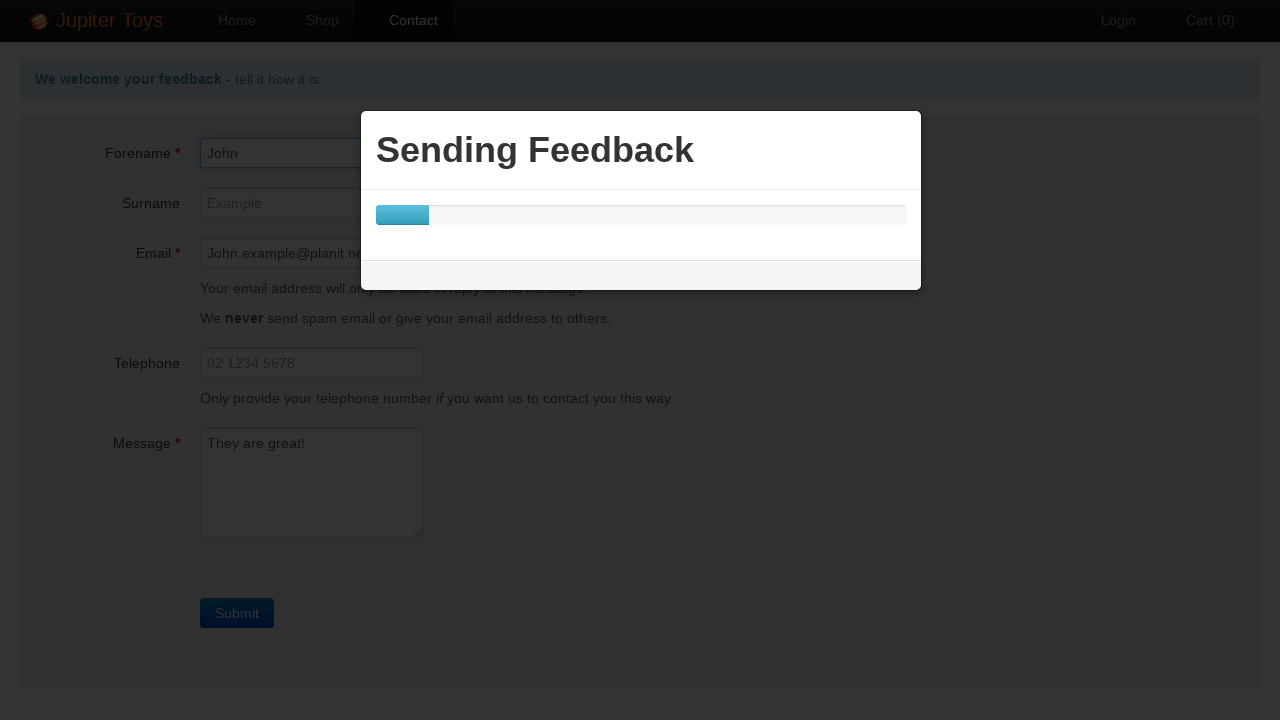